Navigates to Selenide GitHub repository, accesses the Wiki section, searches for SoftAssertions page, and verifies that JUnit5 code example is present

Starting URL: https://github.com/selenide/selenide

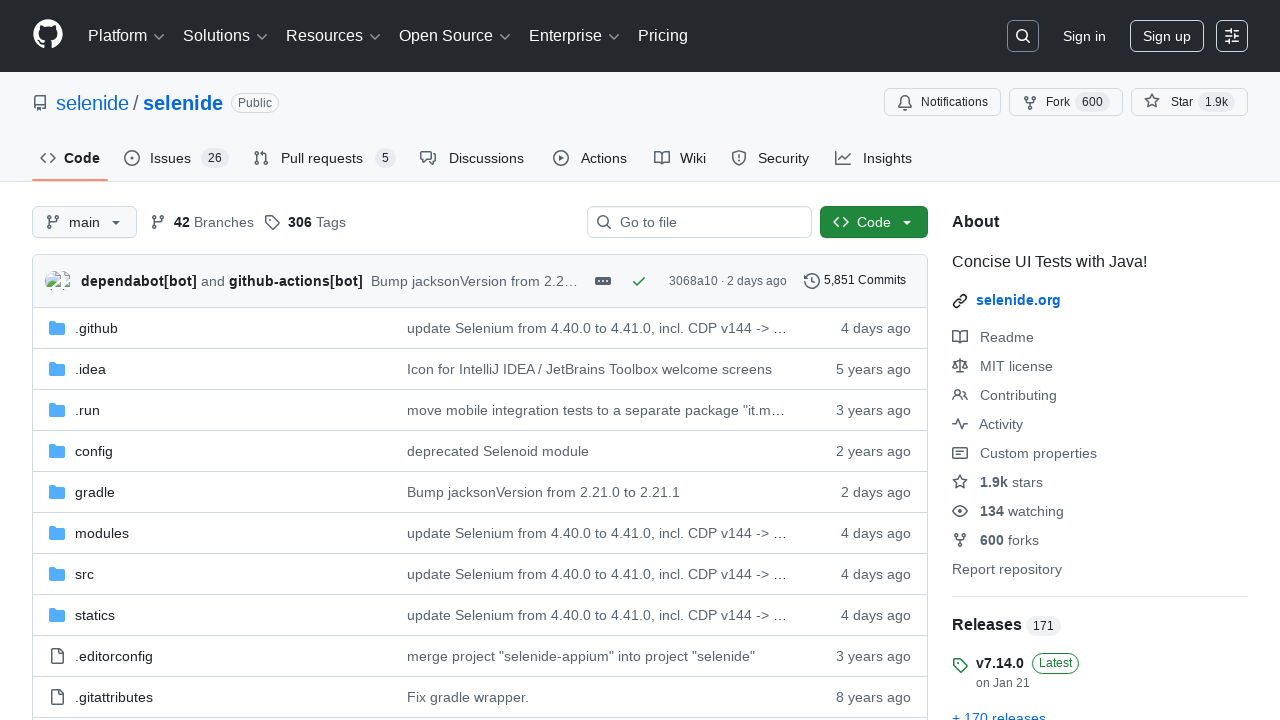

Clicked on Wiki tab at (692, 158) on text=Wiki
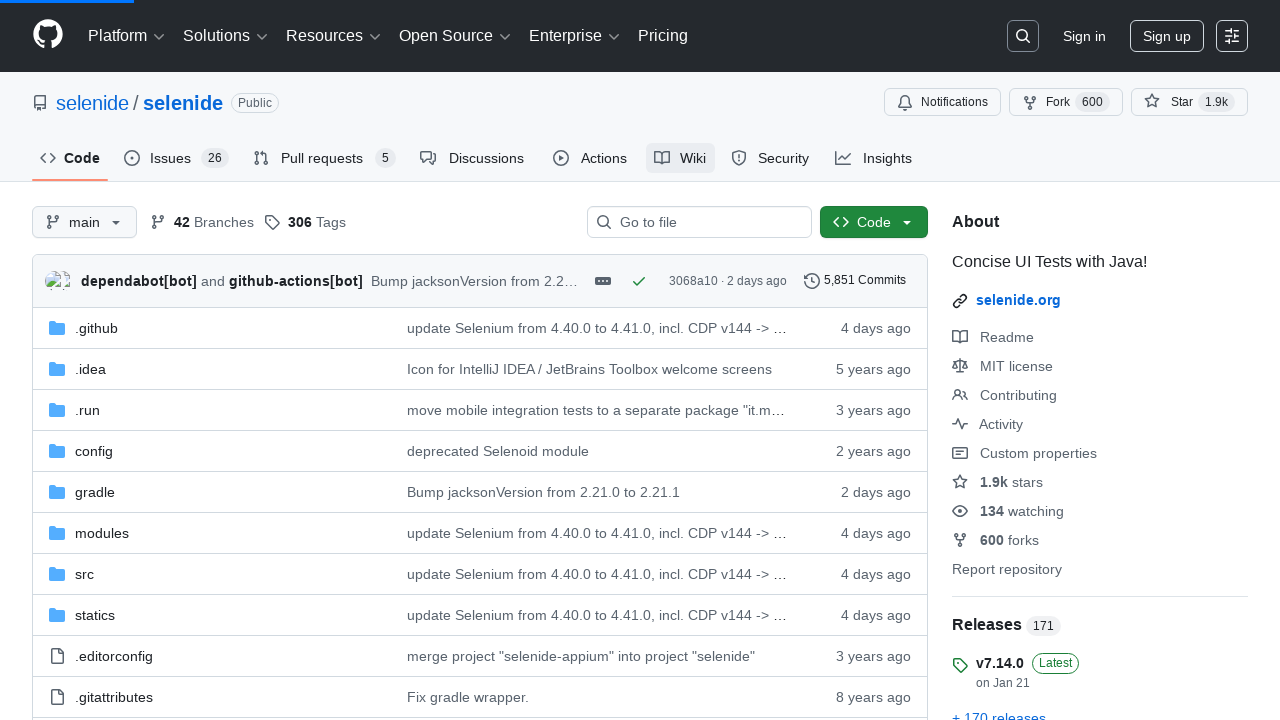

Filled wiki pages filter with 'SoftAssertions' on #wiki-pages-filter
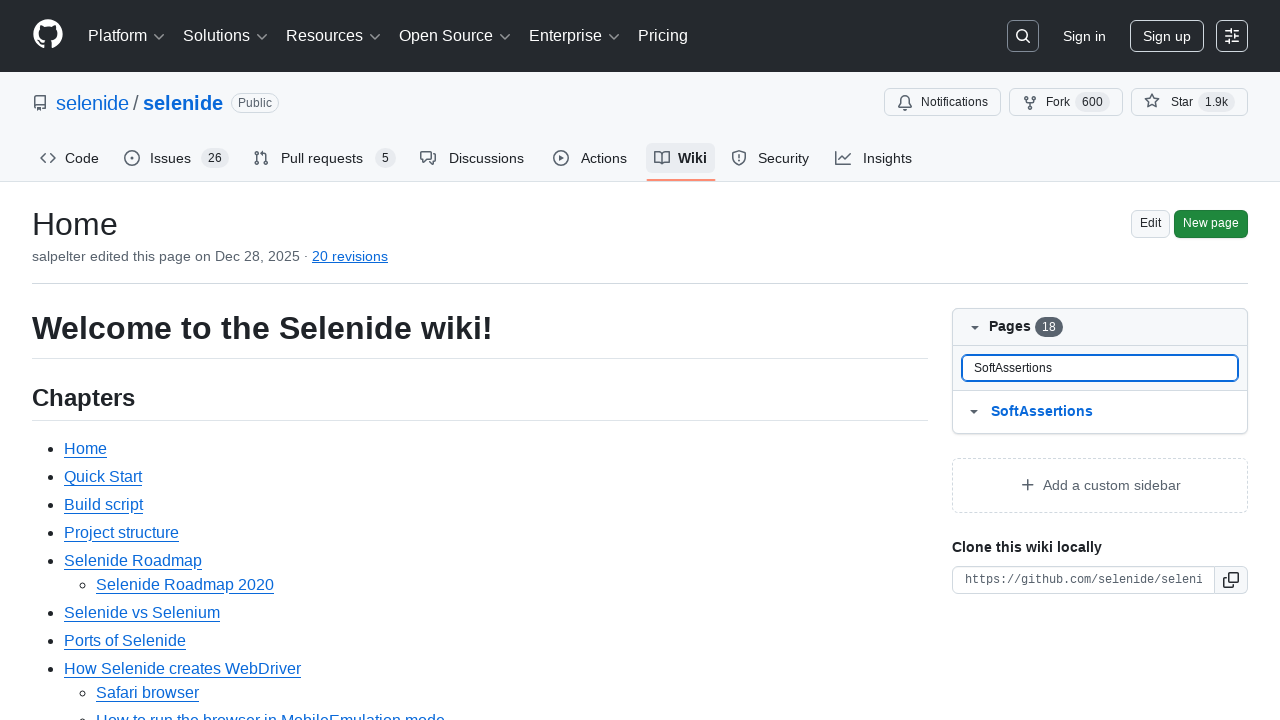

Clicked on SoftAssertions wiki page link at (1115, 412) on a:has-text('SoftAssertions')
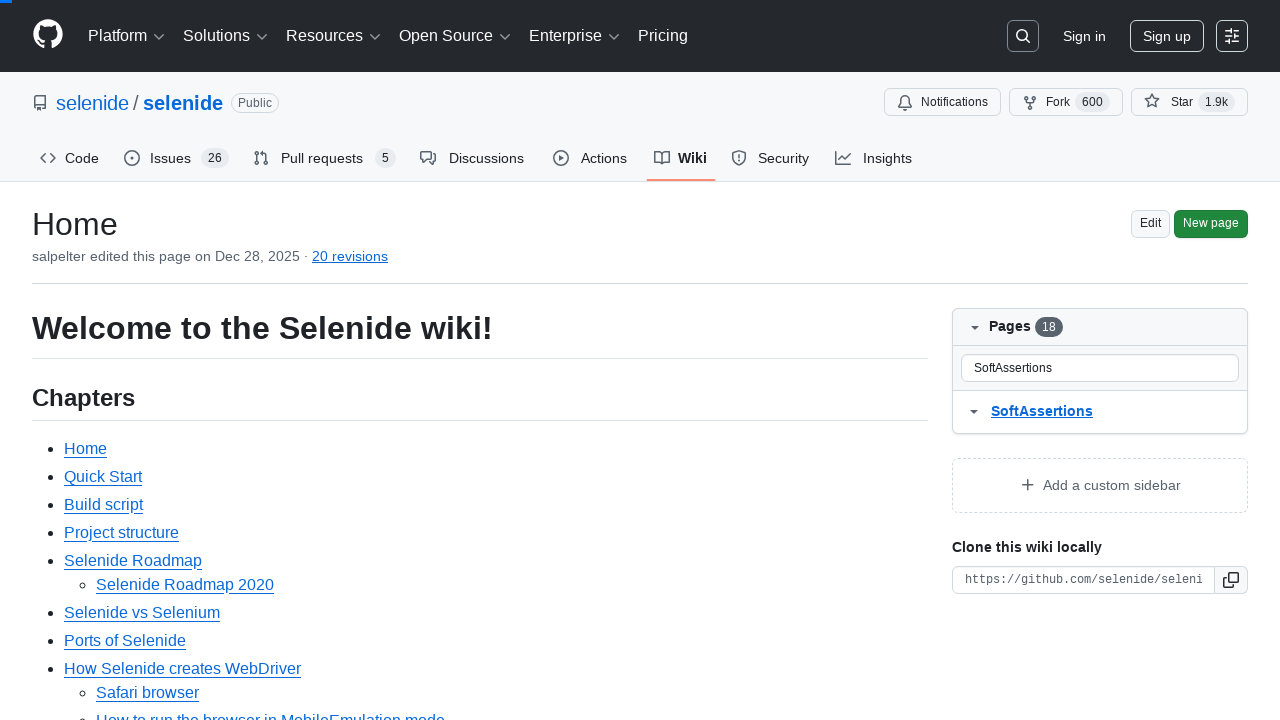

Verified JUnit5 code example is visible on SoftAssertions page
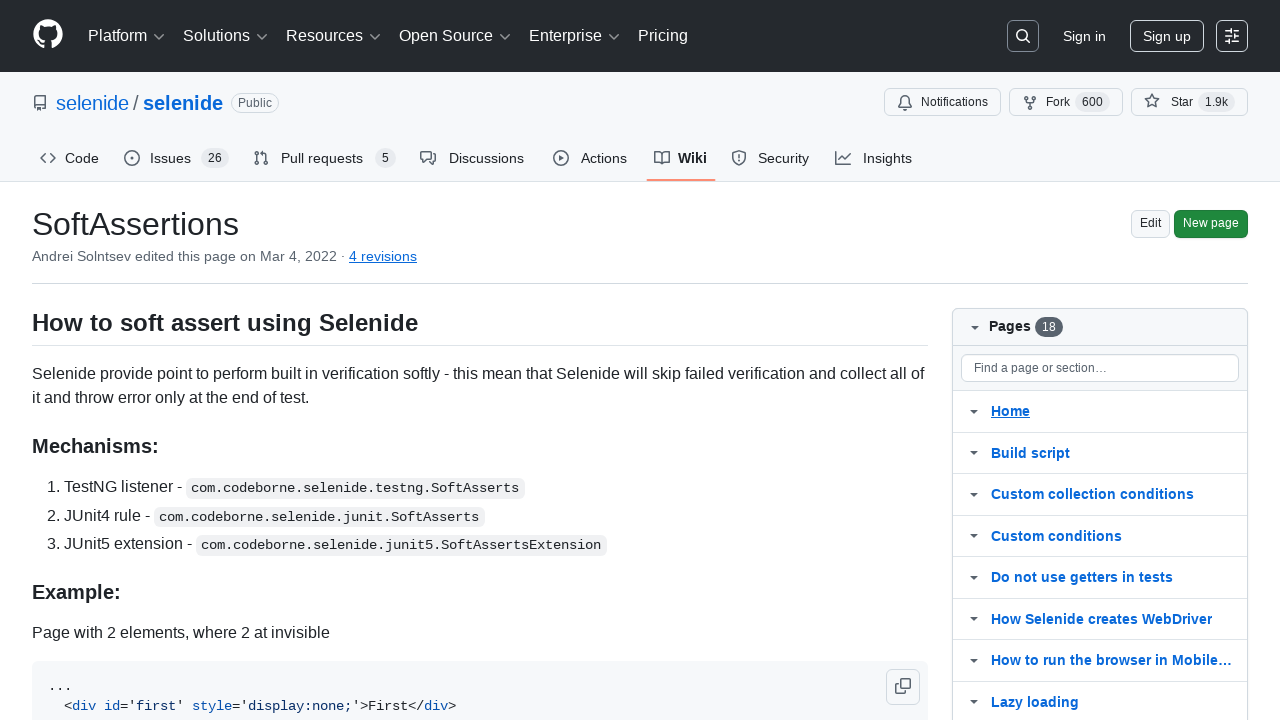

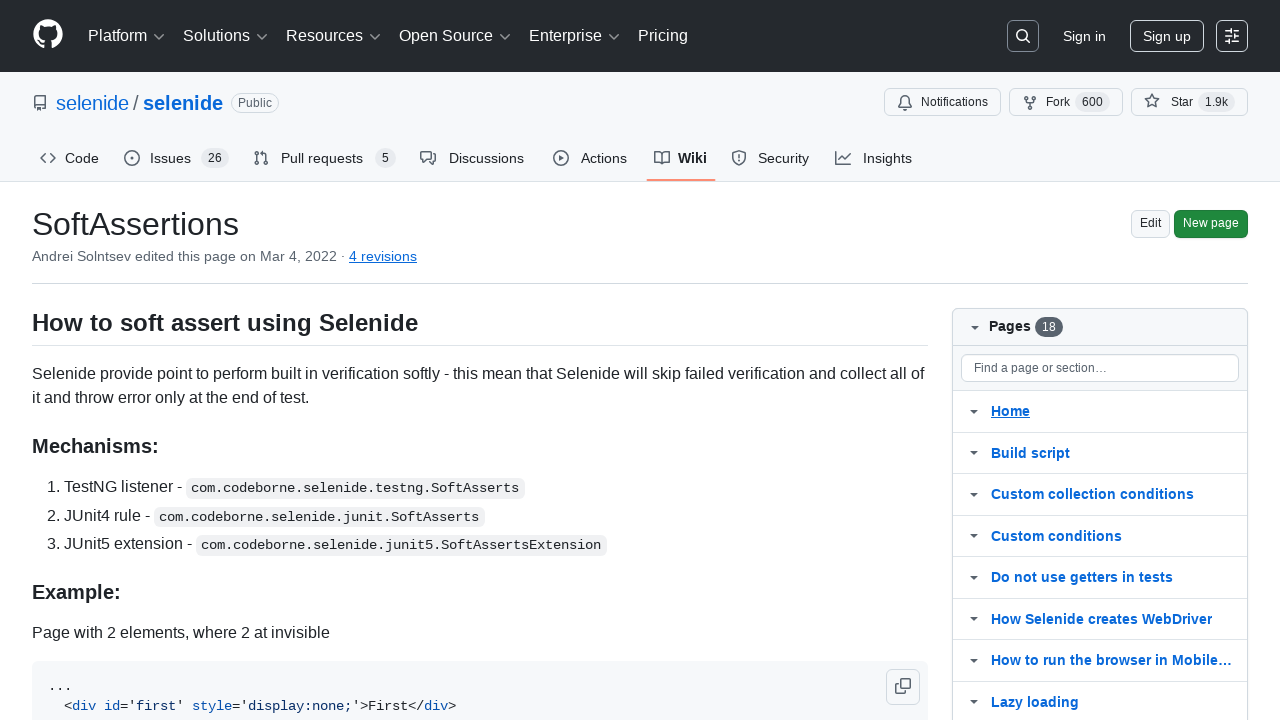